Tests mouse hover and click actions on blog menu items using moveToElement

Starting URL: https://omayo.blogspot.com/p/lightbox.html

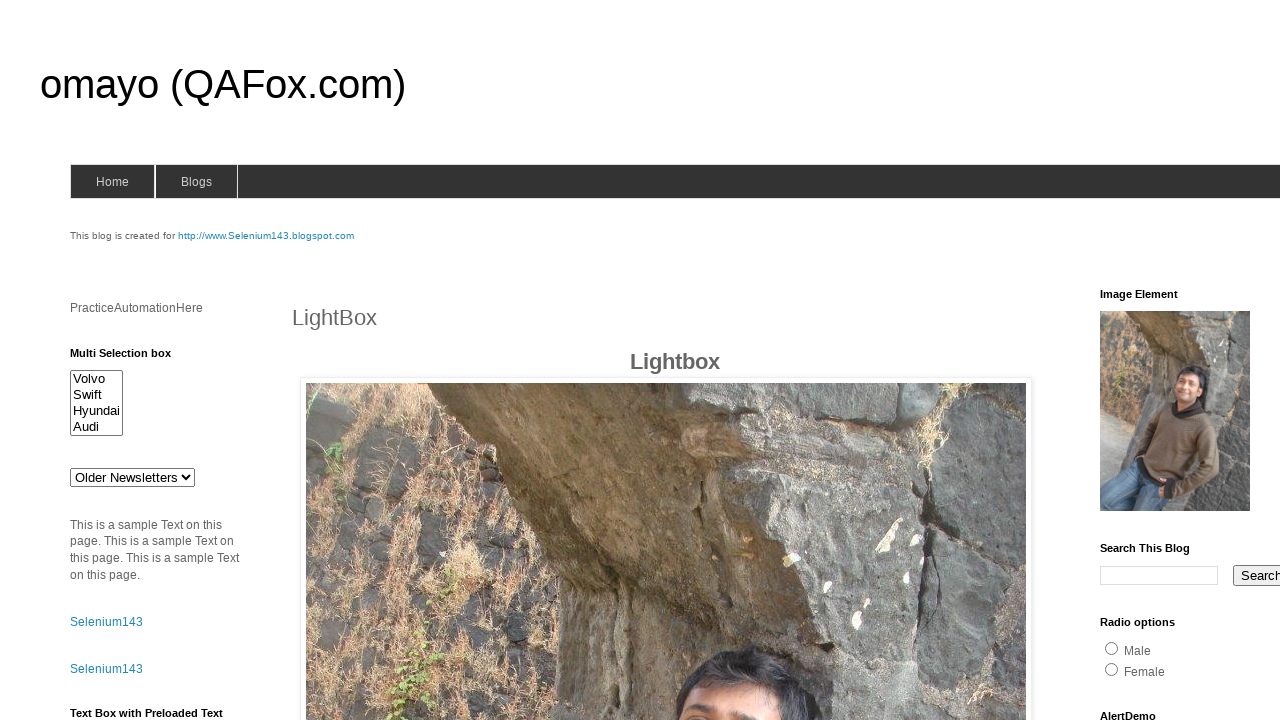

Hovered over blogs menu header at (196, 182) on #blogsmenu
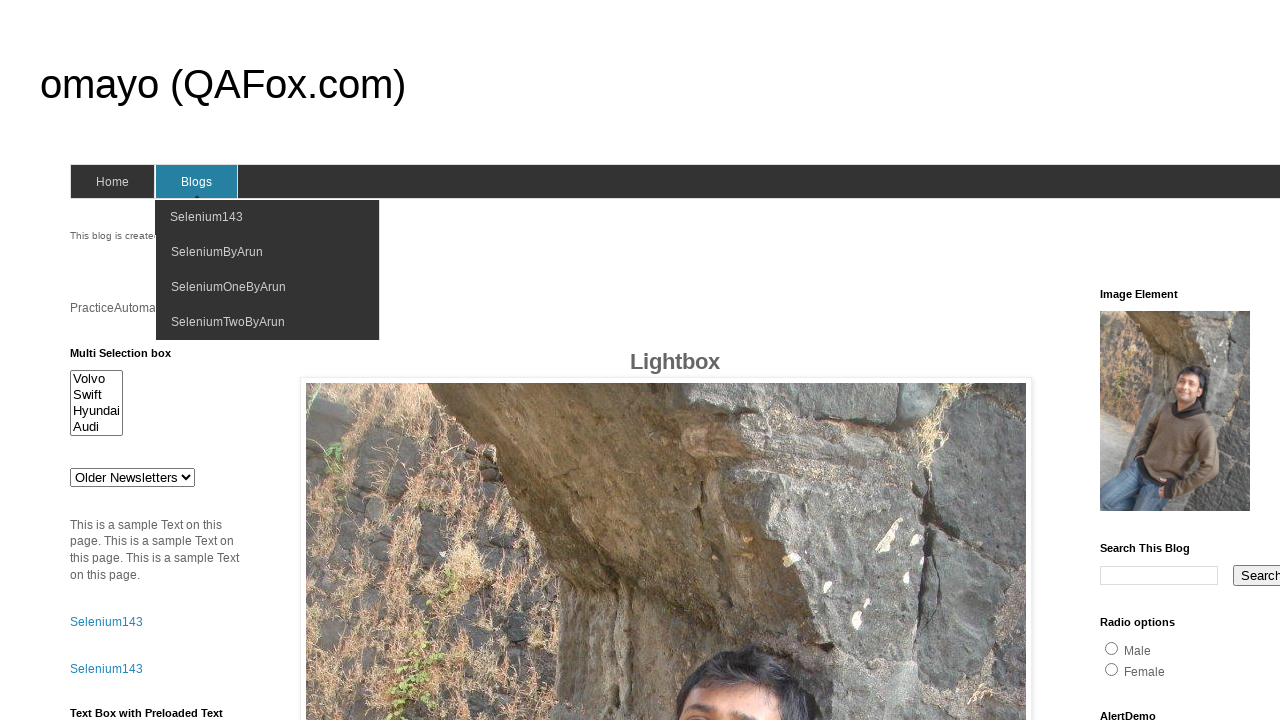

Clicked on Selenium143 option in the submenu at (206, 217) on xpath=//a/span[text()='Selenium143']
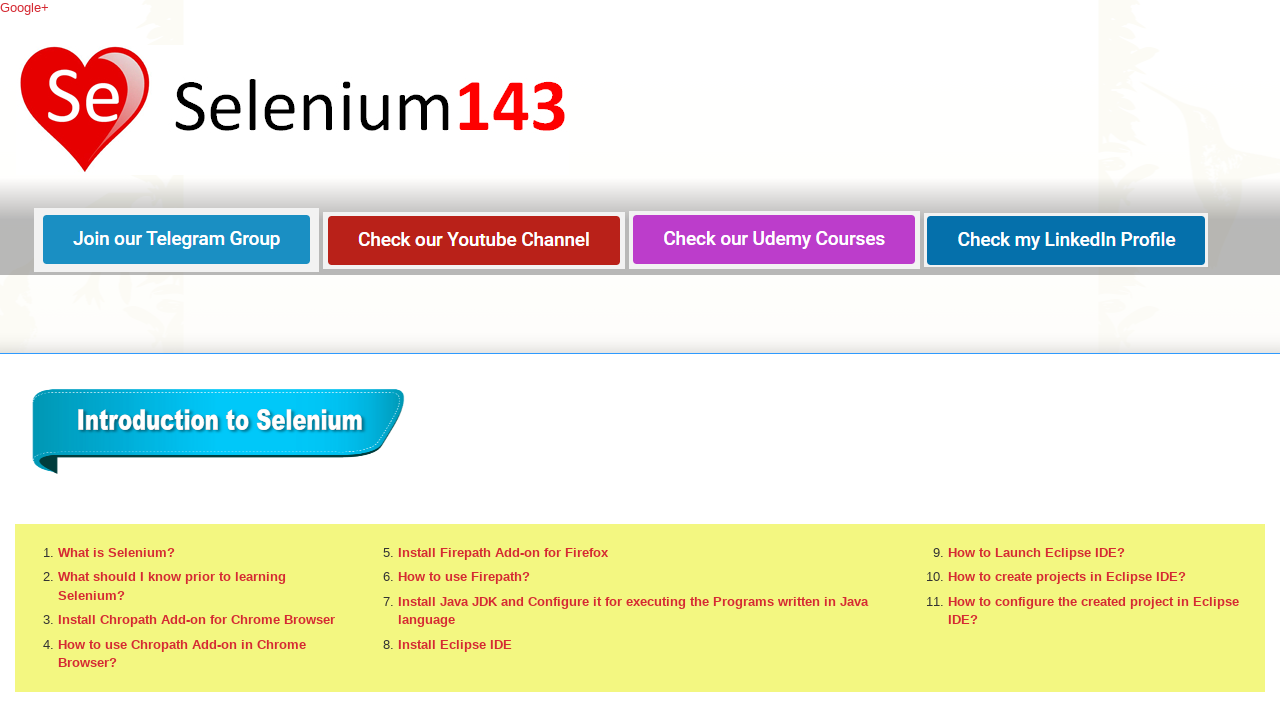

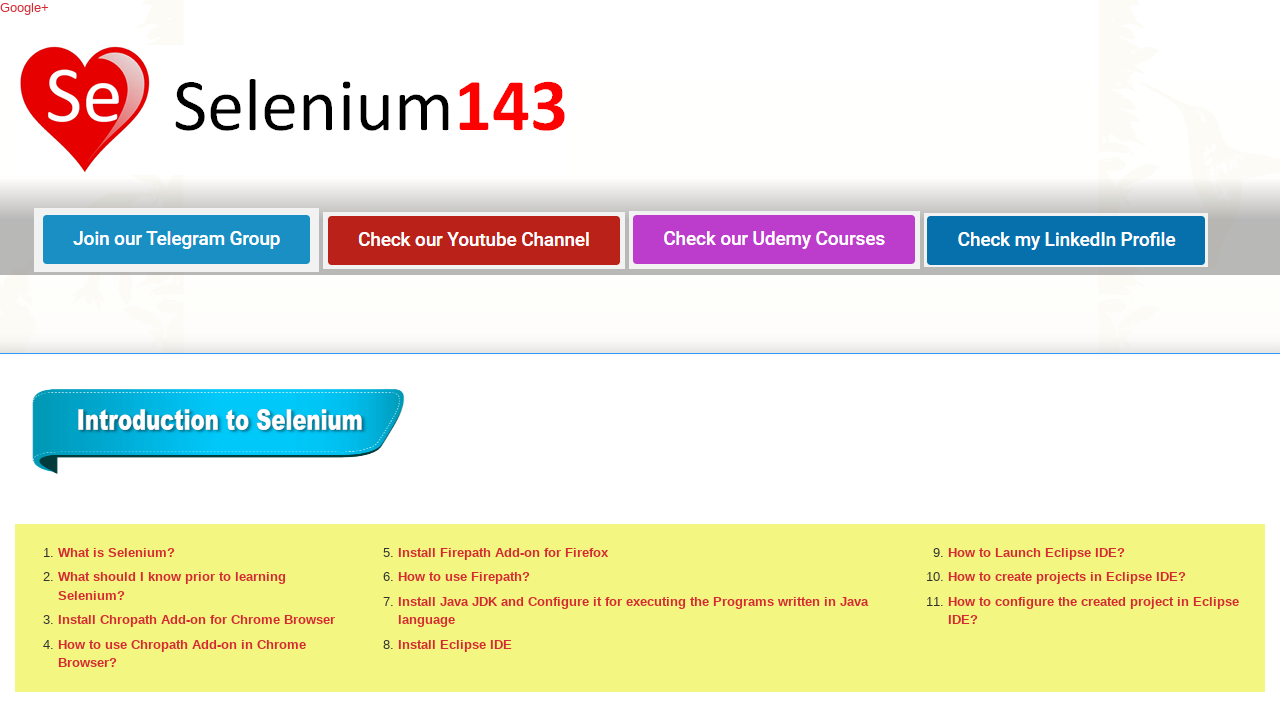